Navigates to the Kanji Damage kanji listing page and waits for it to load

Starting URL: https://www.kanjidamage.com/kanji/

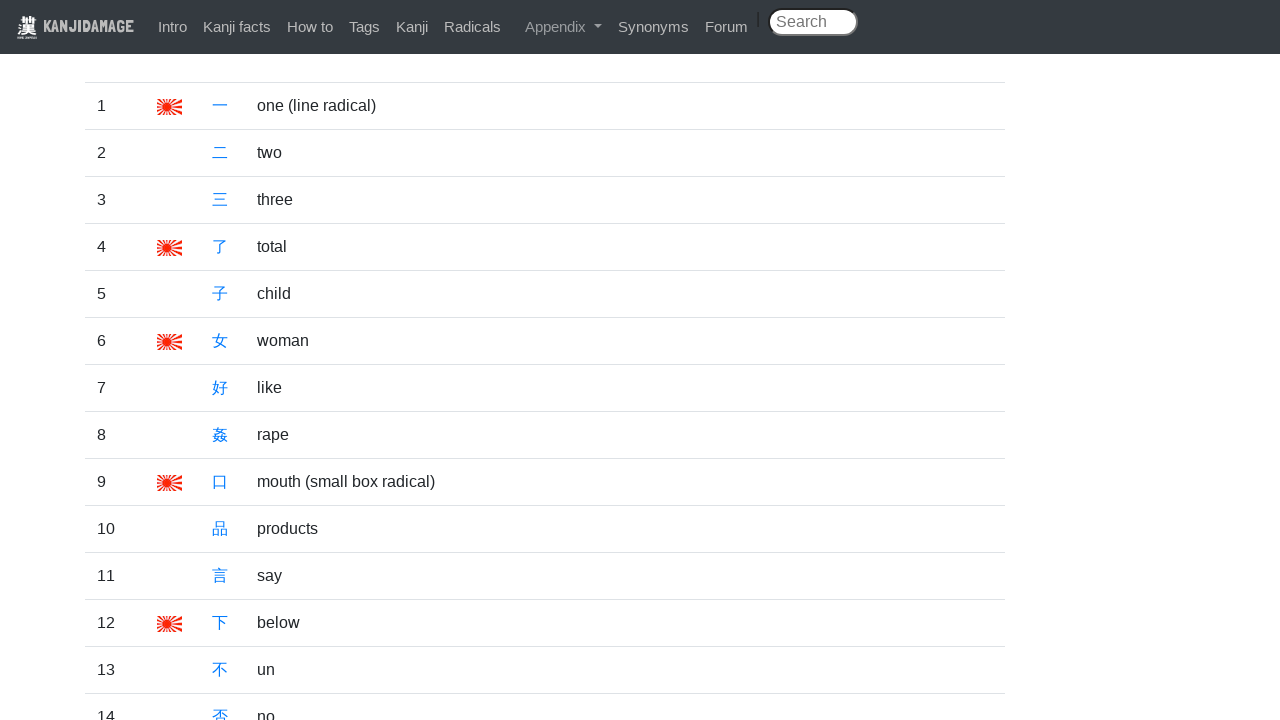

Waited for Kanji Damage kanji listing page to reach domcontentloaded state
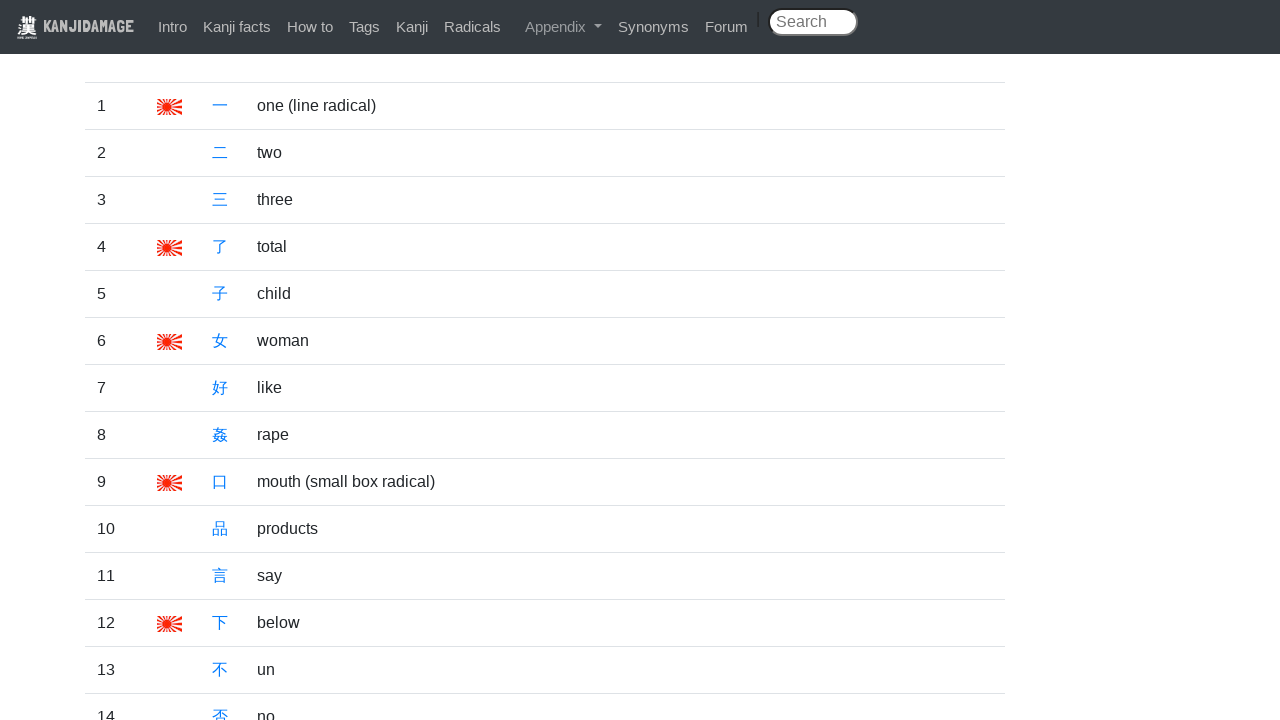

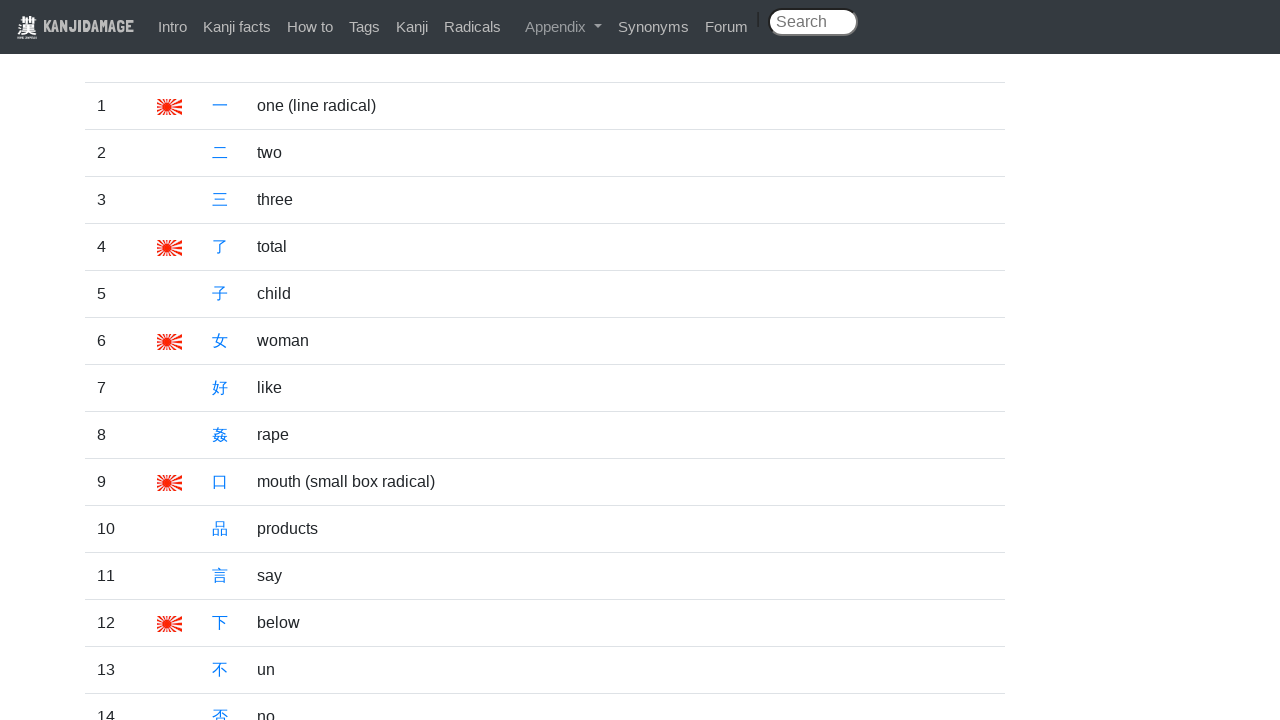